Tests button clicking and alert handling by clicking a primary button three times and accepting the resulting alerts

Starting URL: http://uitestingplayground.com/classattr/

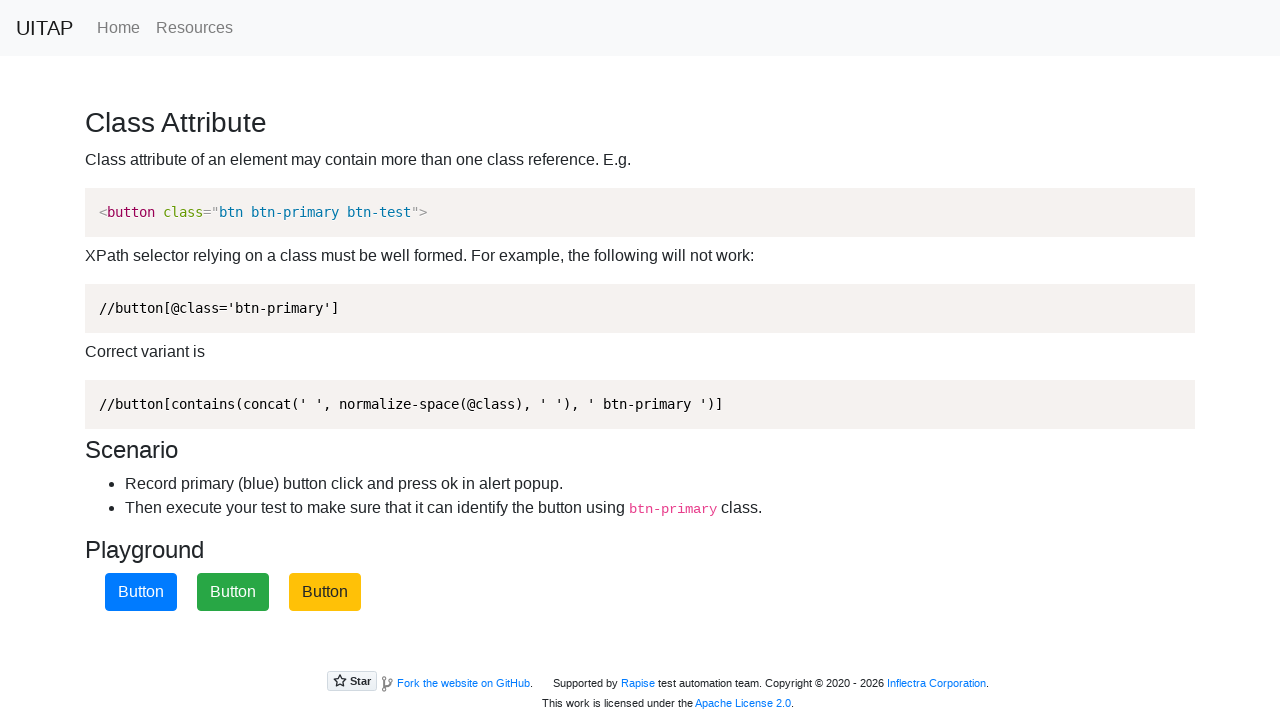

Located the primary button element
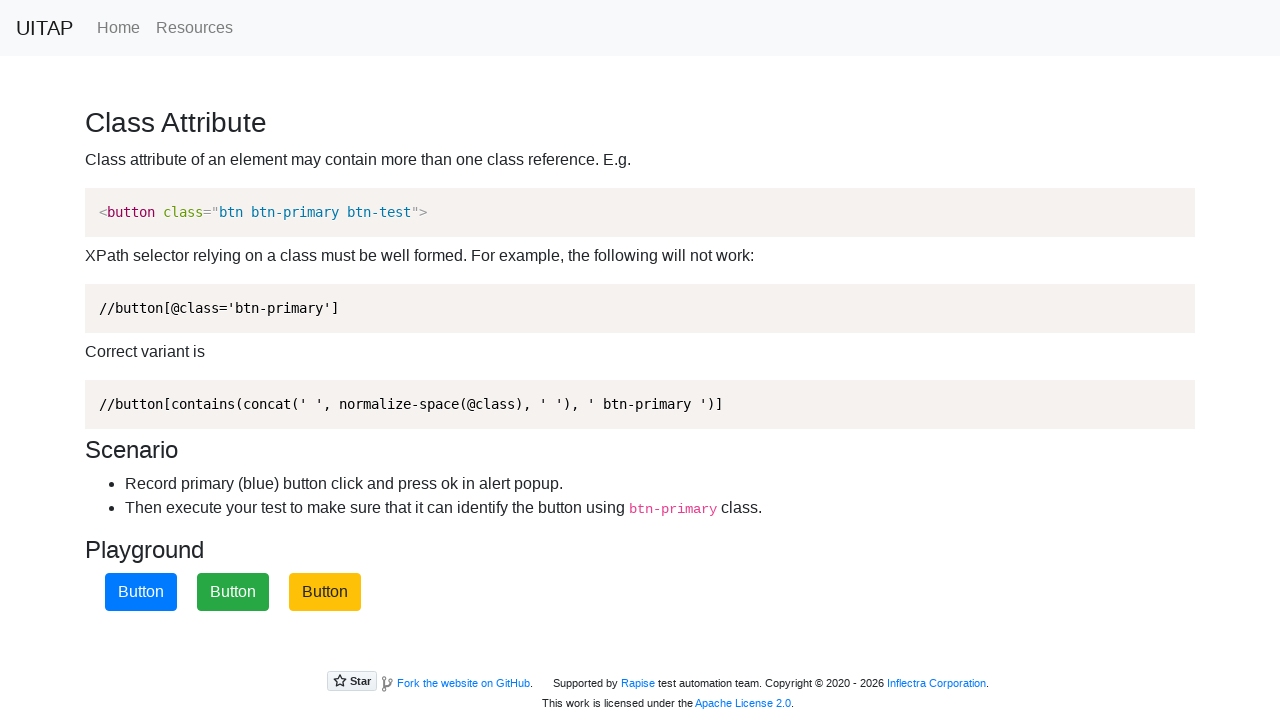

Set up alert dialog handler to accept alerts
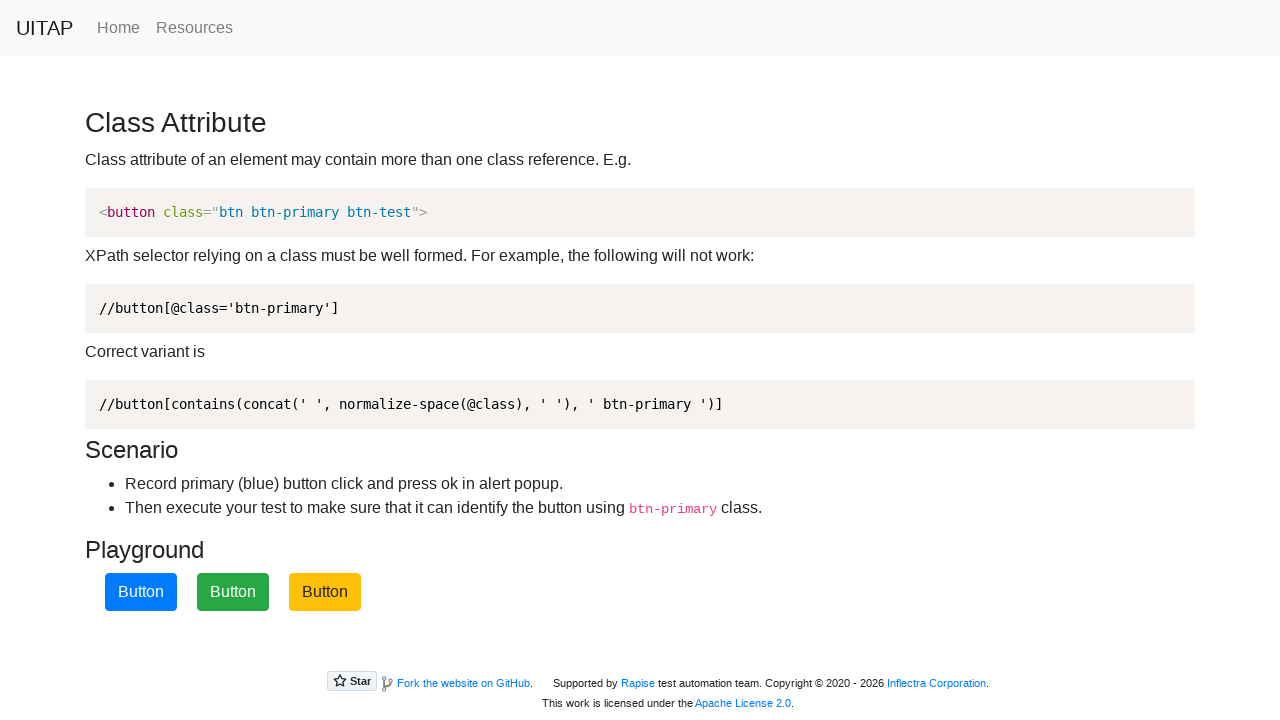

Clicked primary button (click 1 of 3) at (141, 592) on button.btn-primary
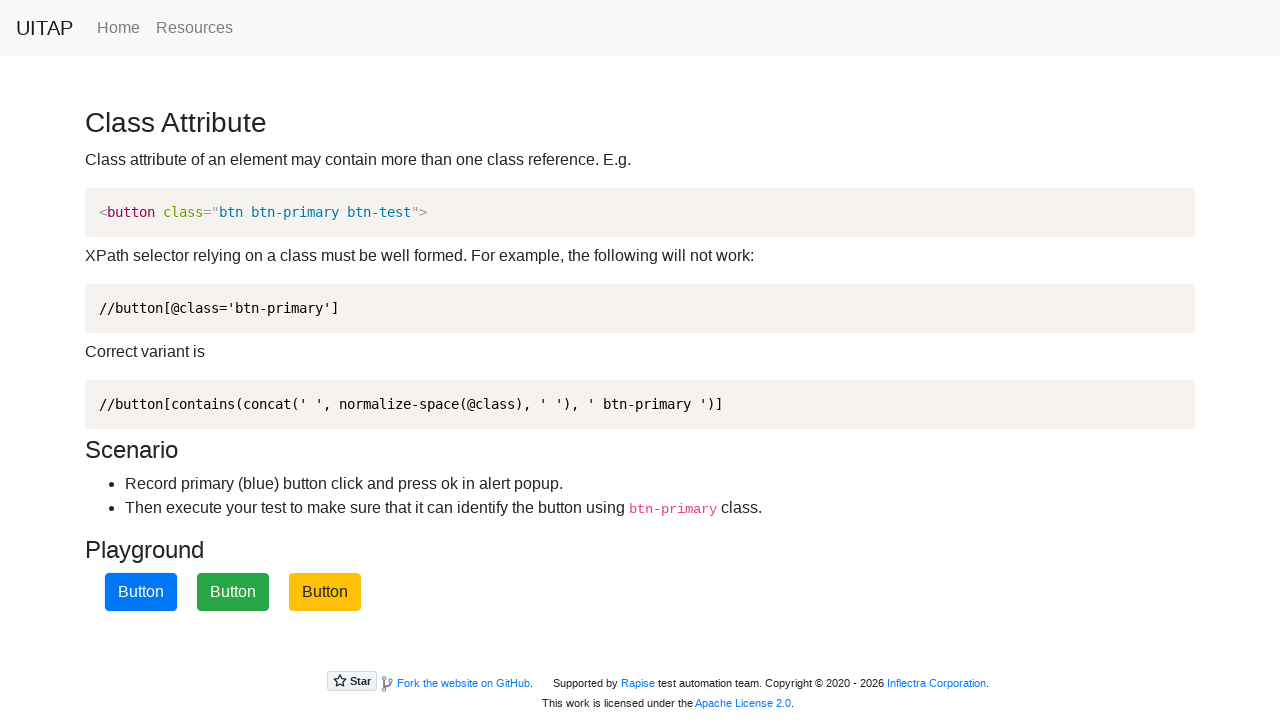

Waited 1 second before next action
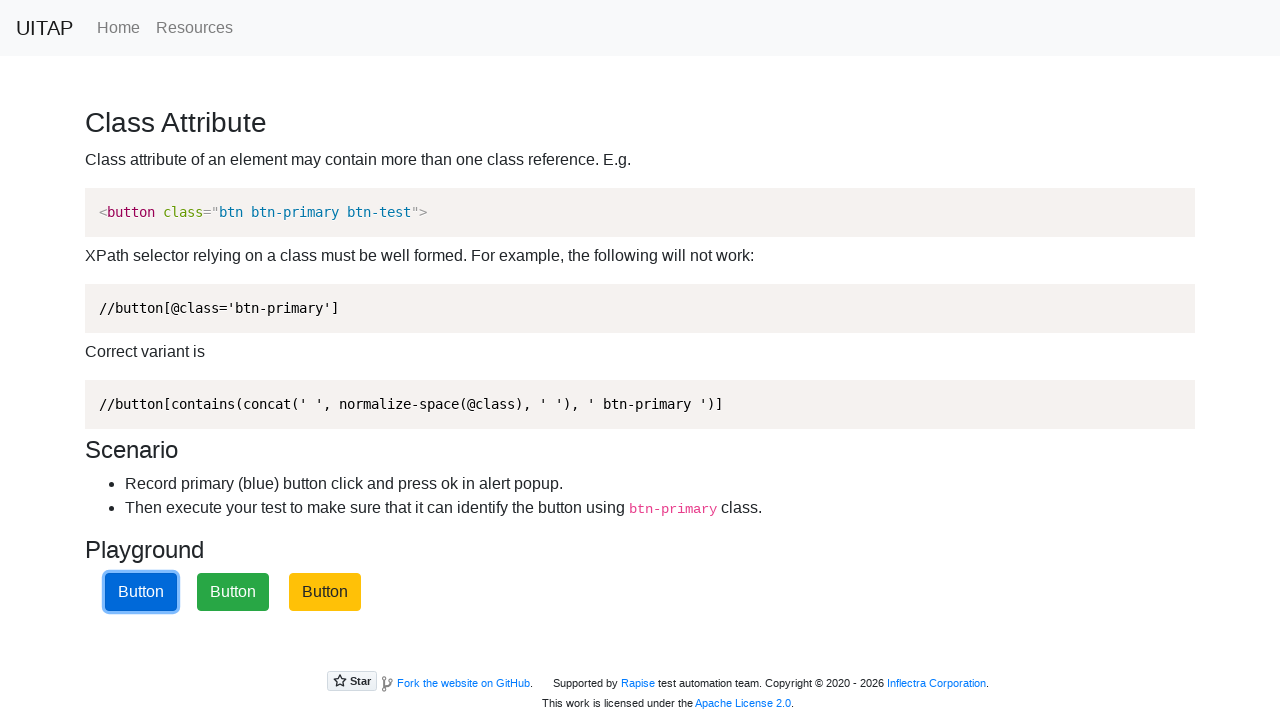

Set up alert dialog handler to accept alerts
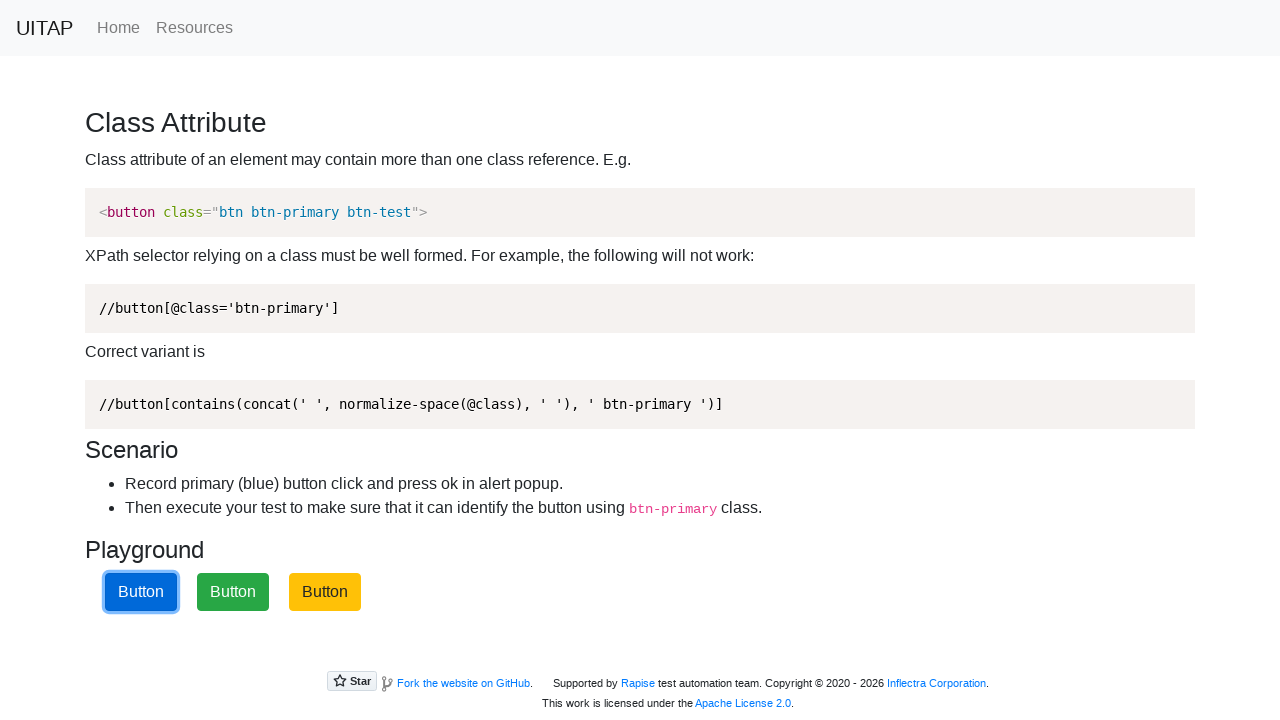

Clicked primary button (click 2 of 3) at (141, 592) on button.btn-primary
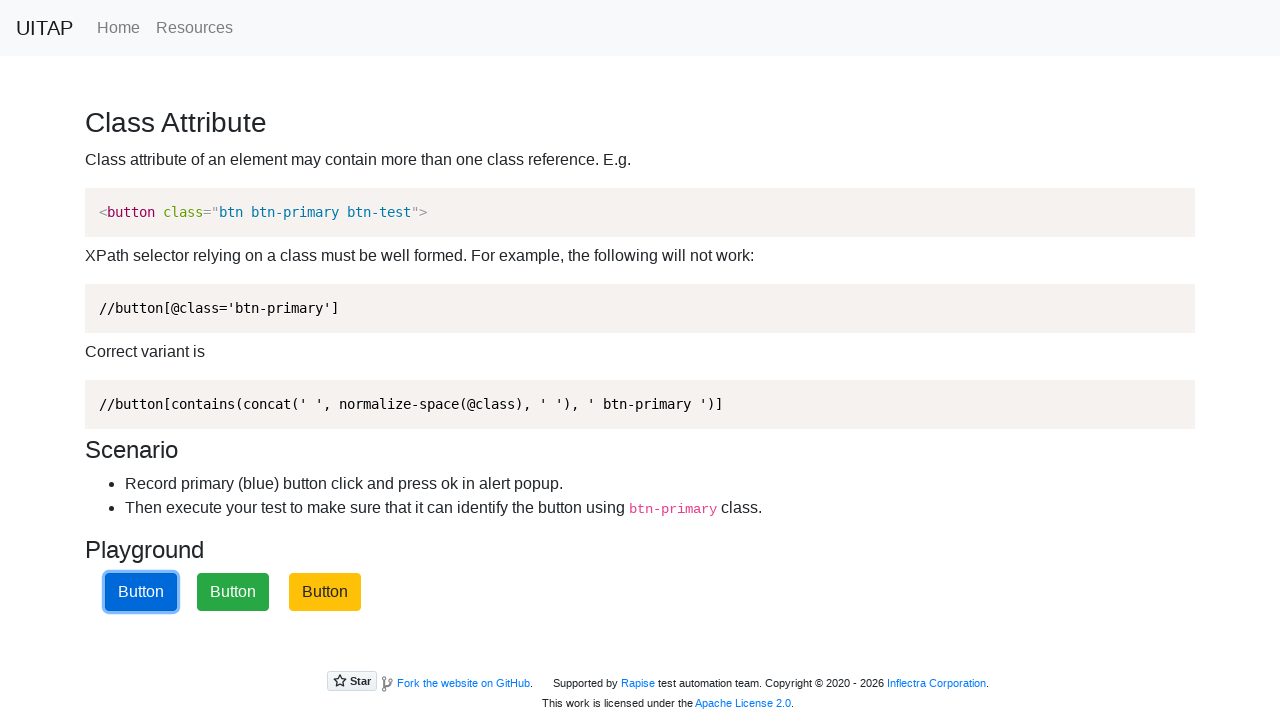

Waited 1 second before next action
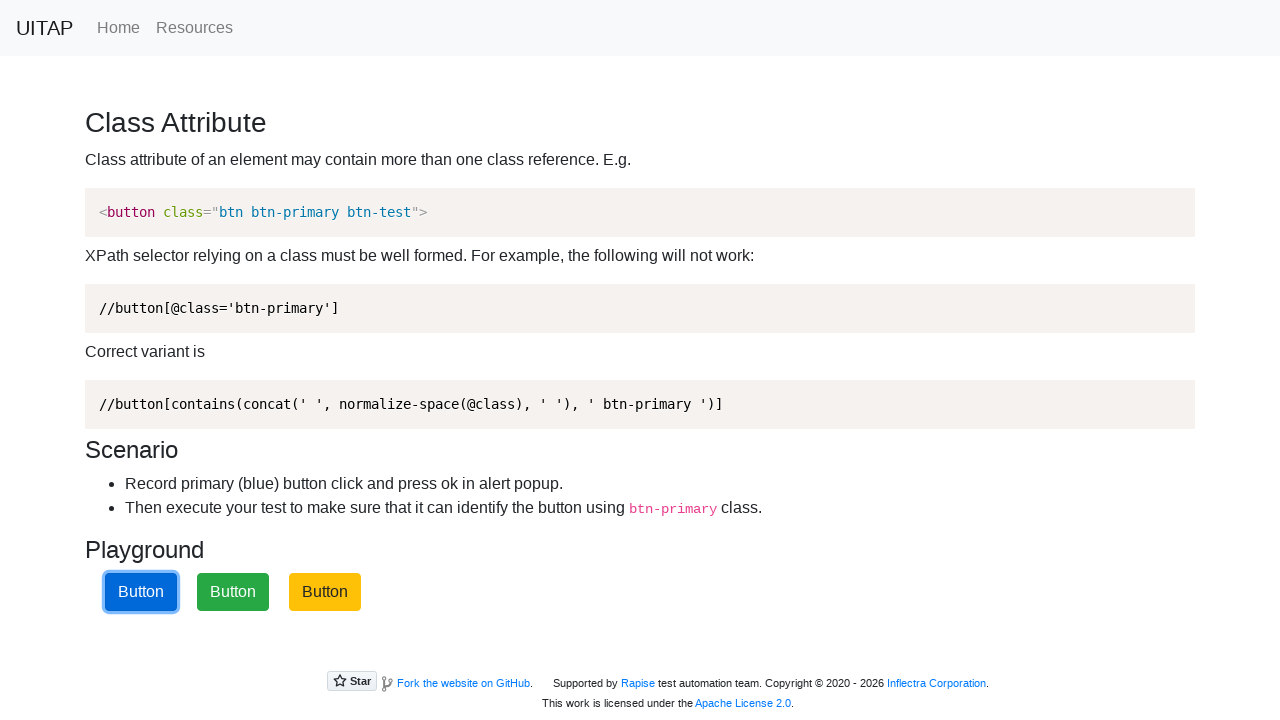

Set up alert dialog handler to accept alerts
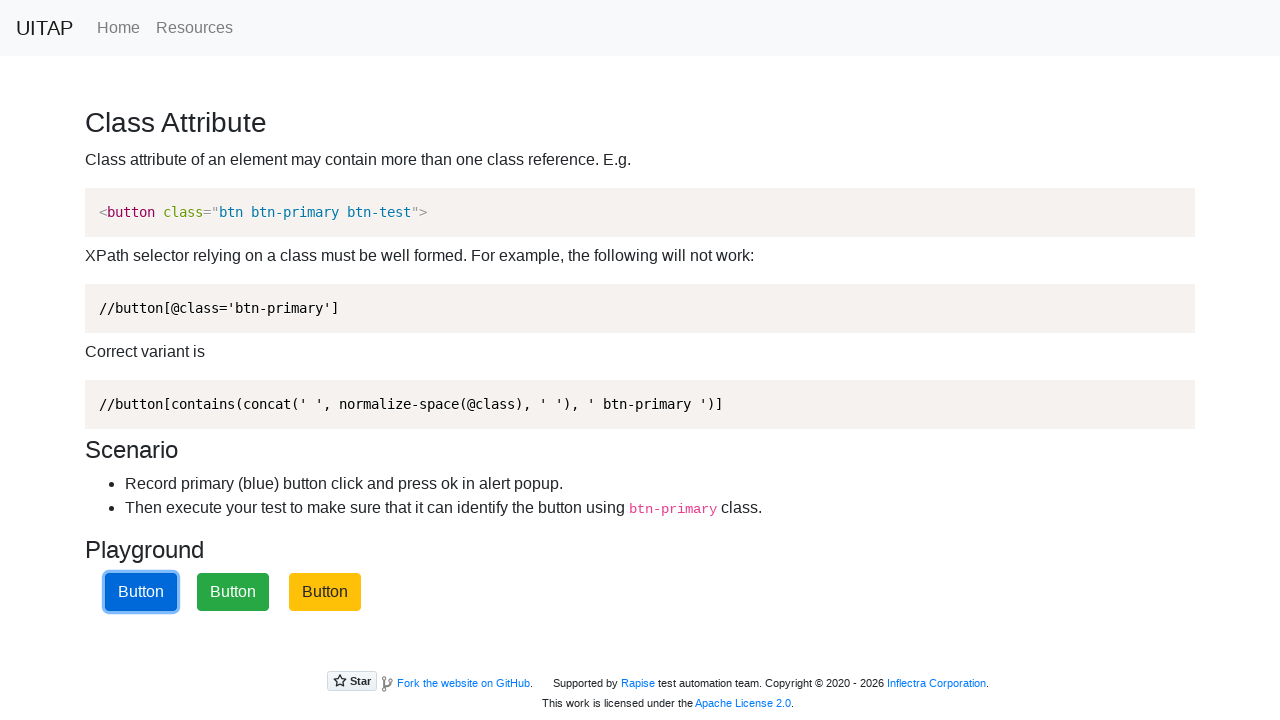

Clicked primary button (click 3 of 3) at (141, 592) on button.btn-primary
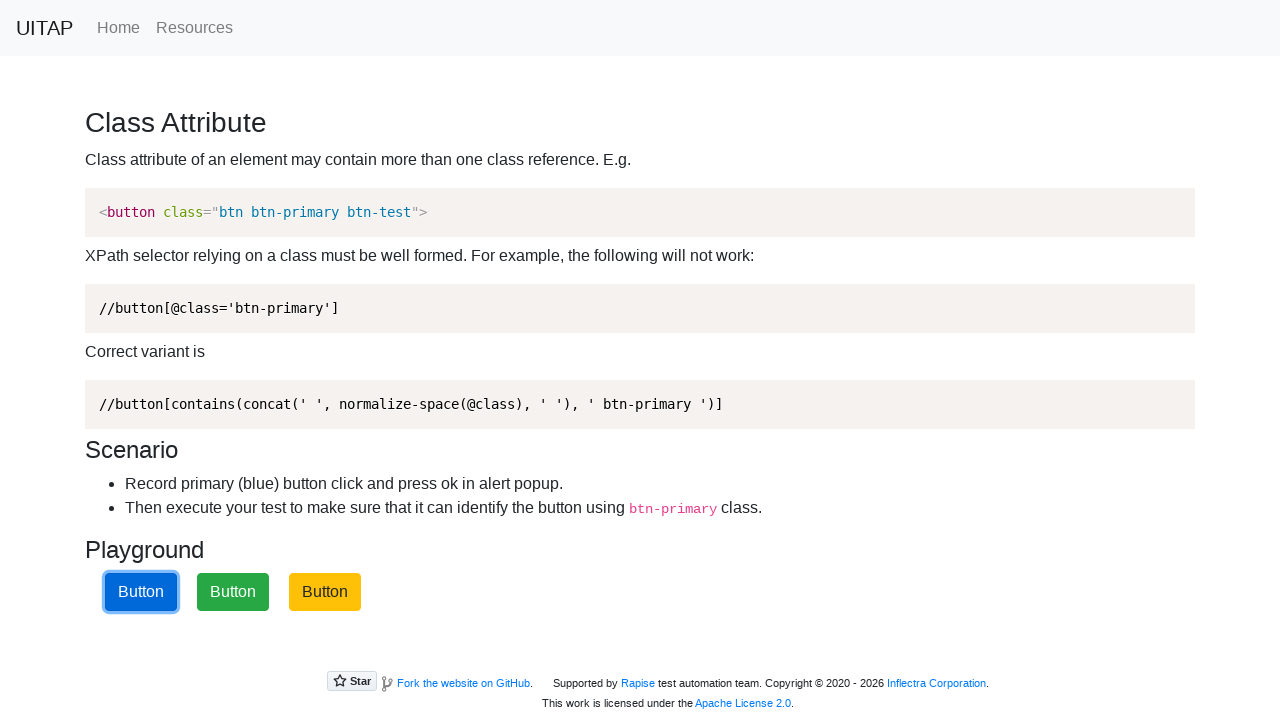

Waited 1 second before next action
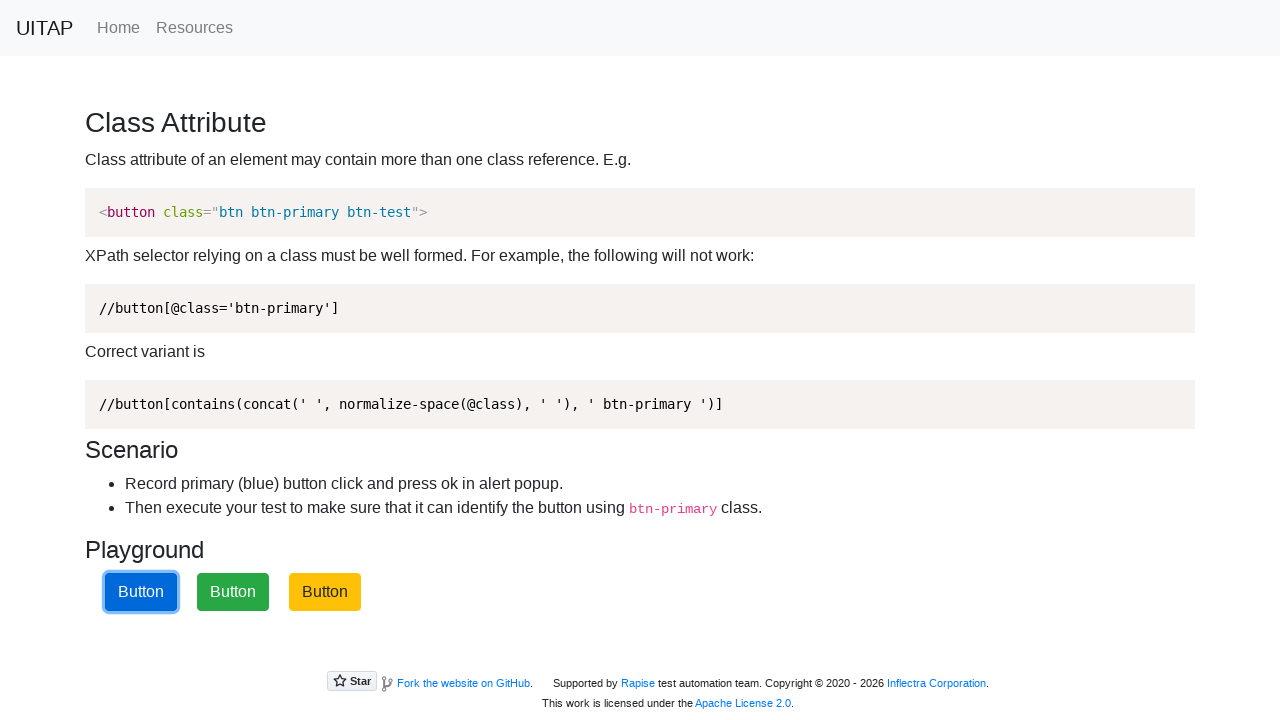

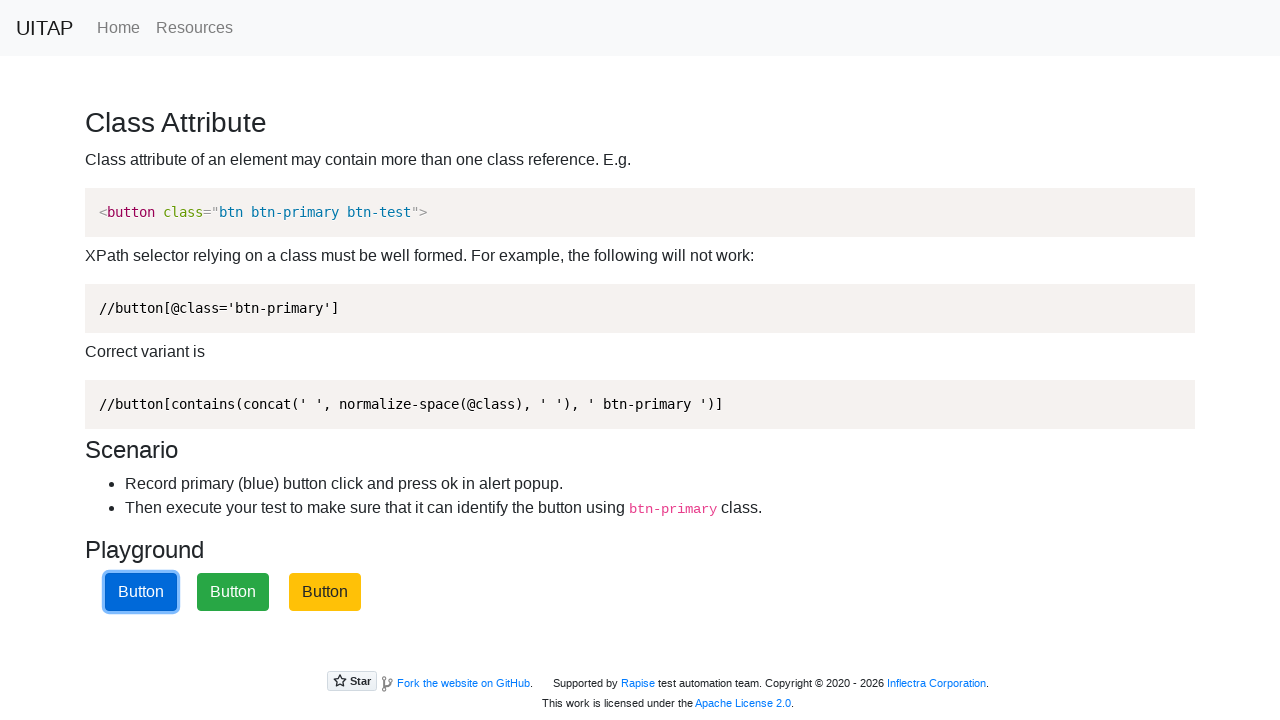